Tests dismissing a JavaScript prompt dialog by clicking Cancel and verifying the null return value message.

Starting URL: https://testpages.eviltester.com/styled/alerts/alert-test.html

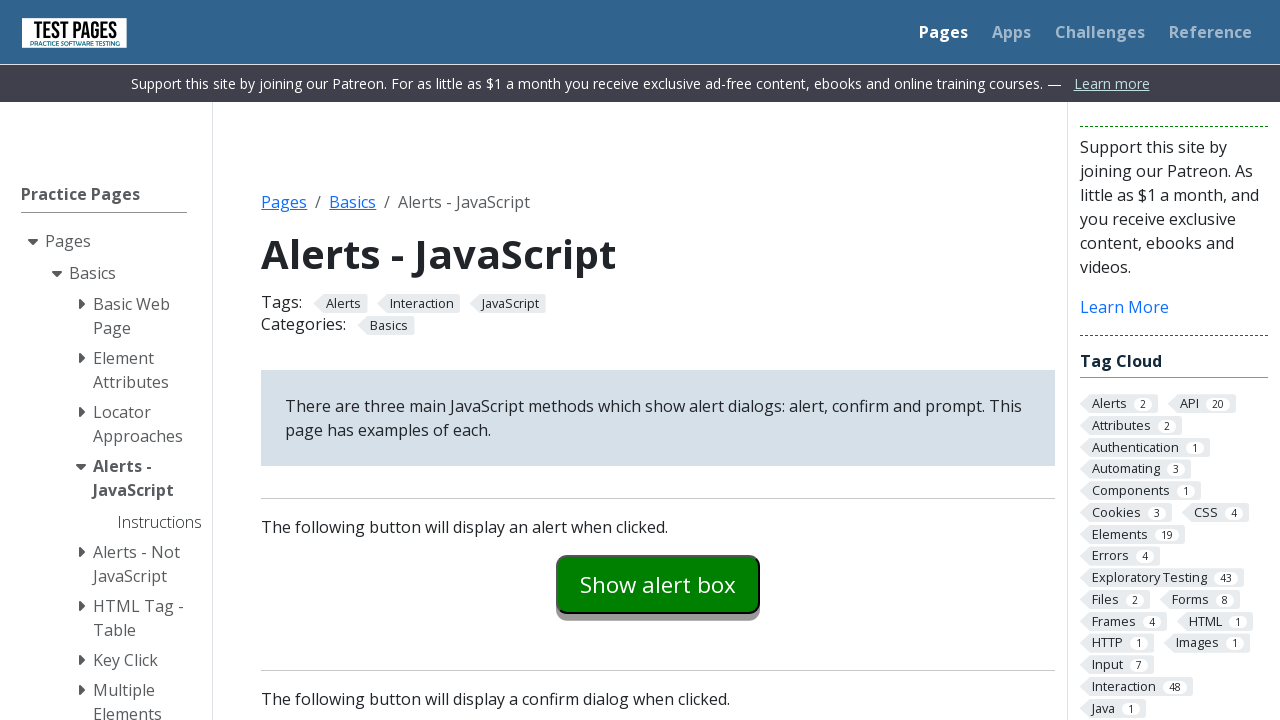

Set up dialog handler to dismiss prompt dialogs
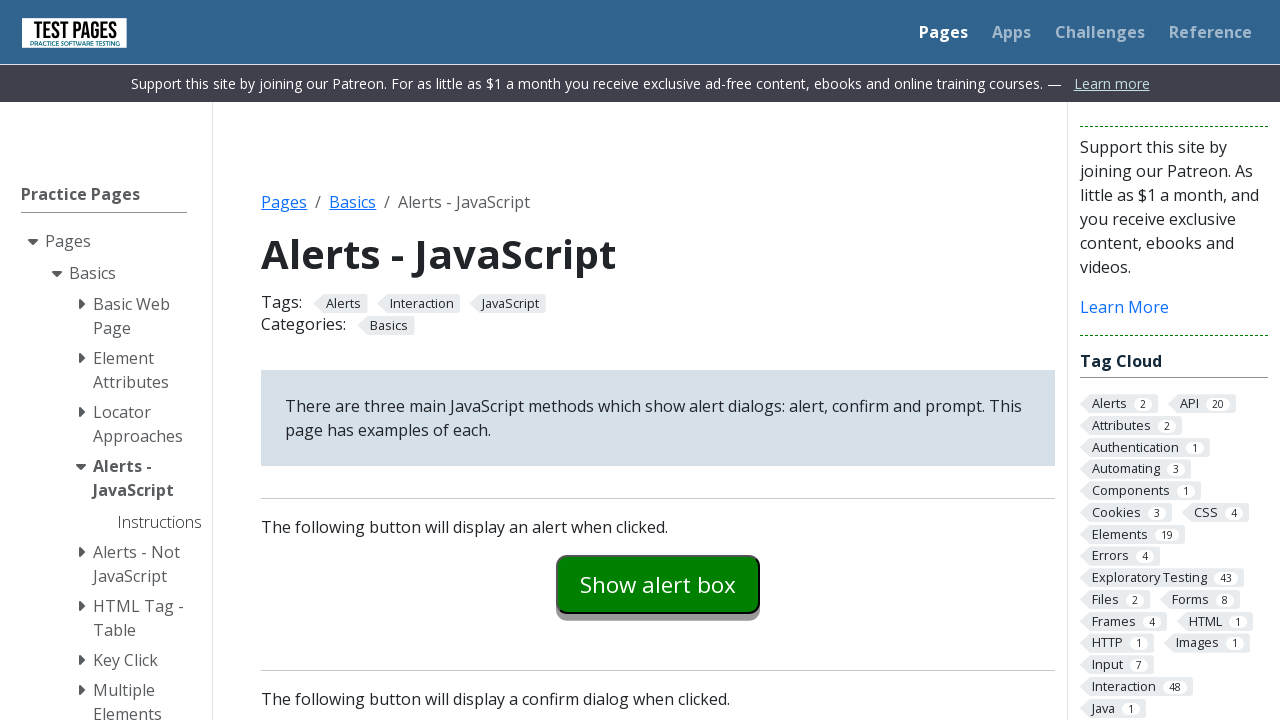

Clicked prompt example button to trigger dialog at (658, 360) on #promptexample
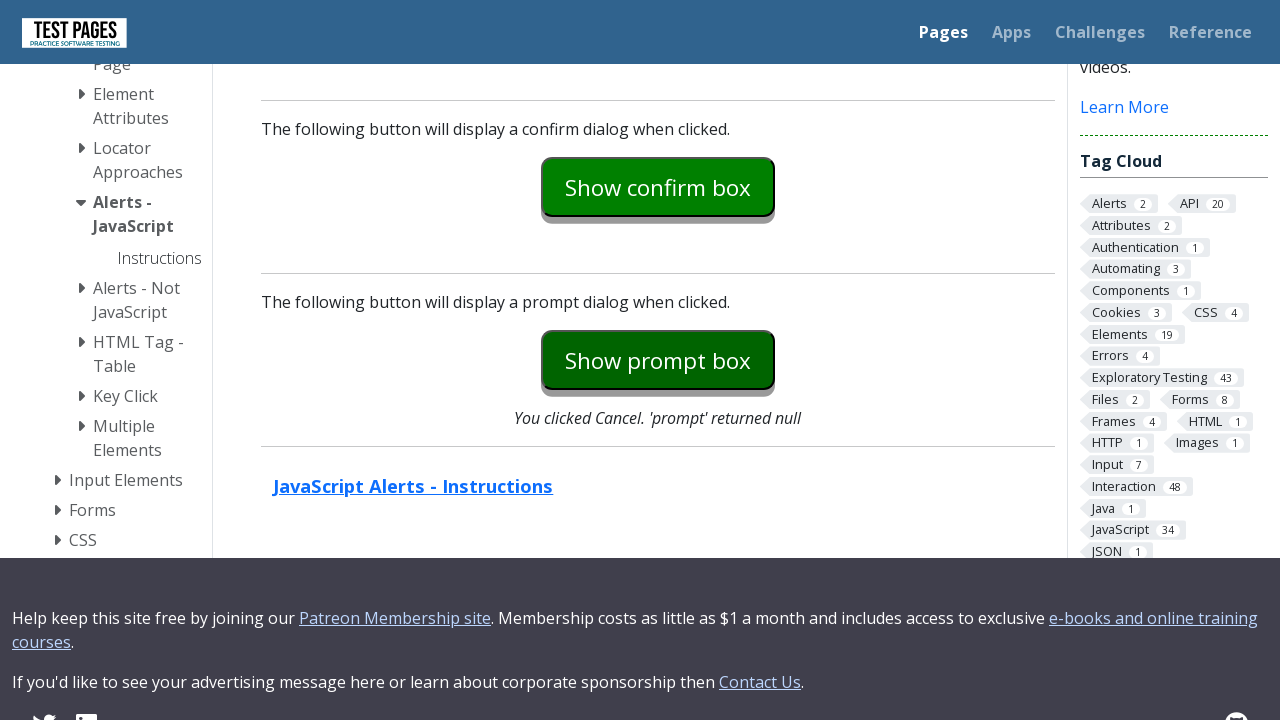

Verified that prompt returned null message appeared after dismissing dialog
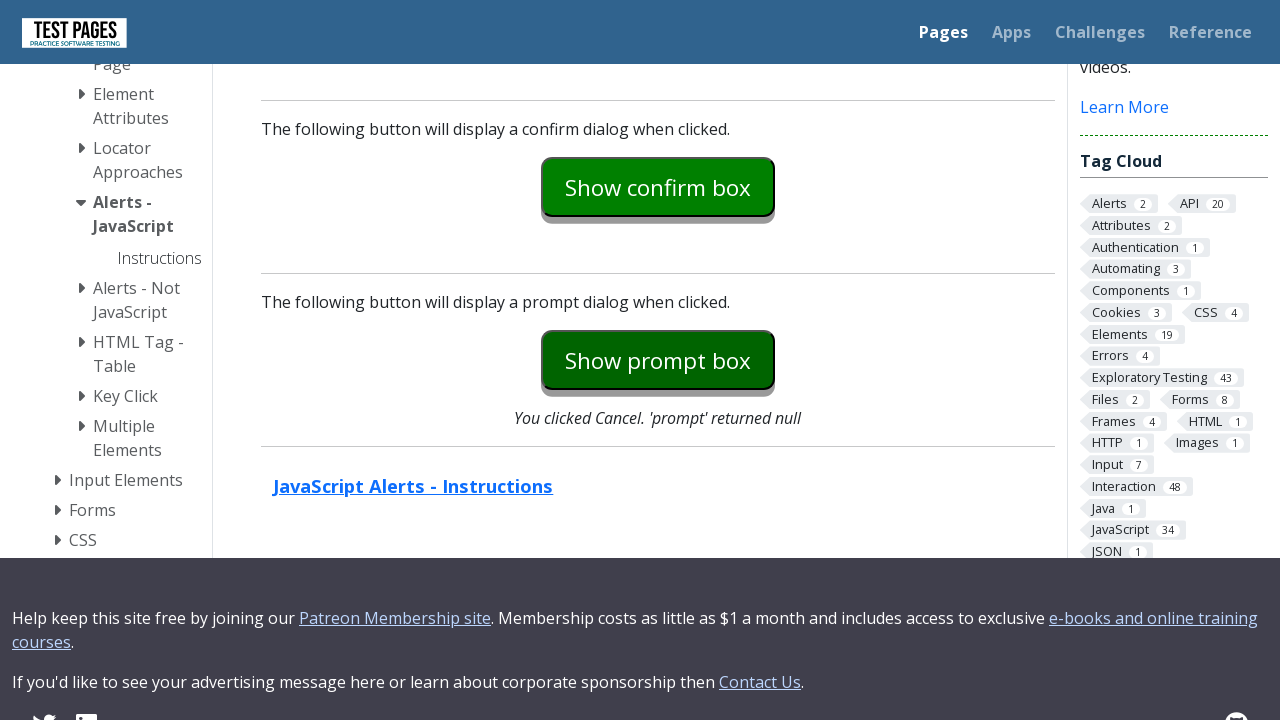

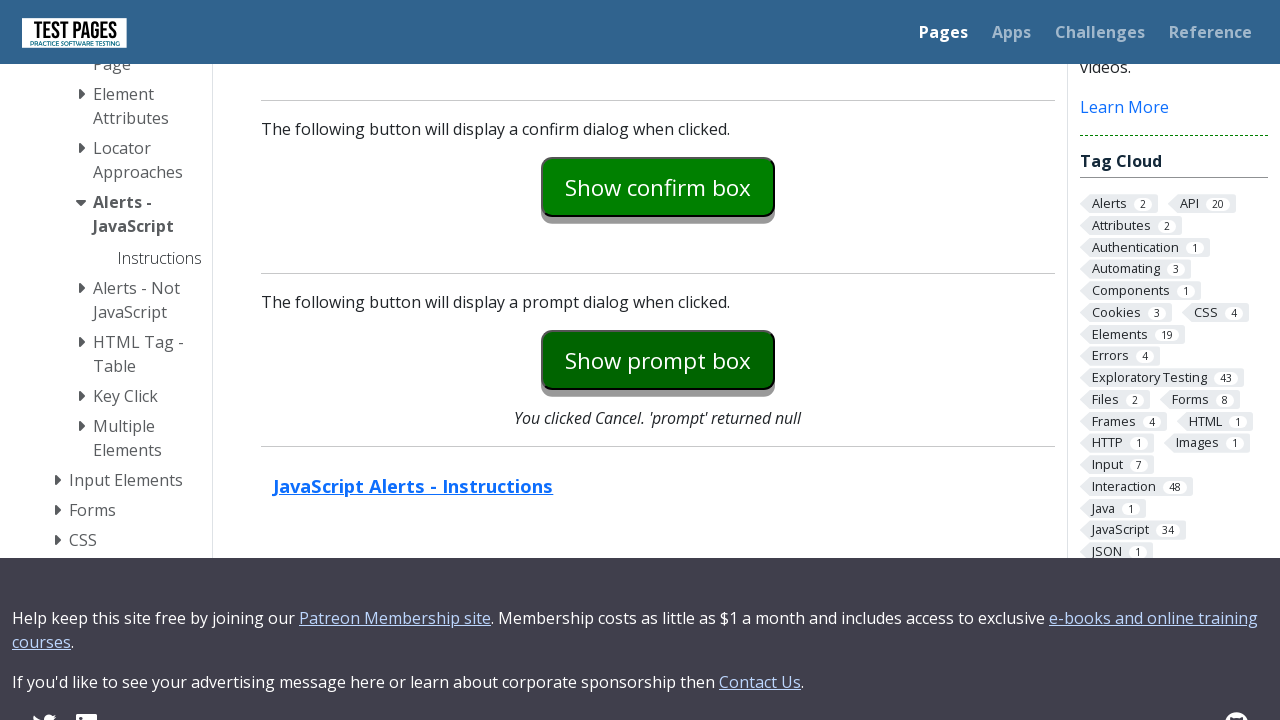